Tests the Catalog listing by verifying the number of cats listed and the third cat's details

Starting URL: https://cs1632.appspot.com/

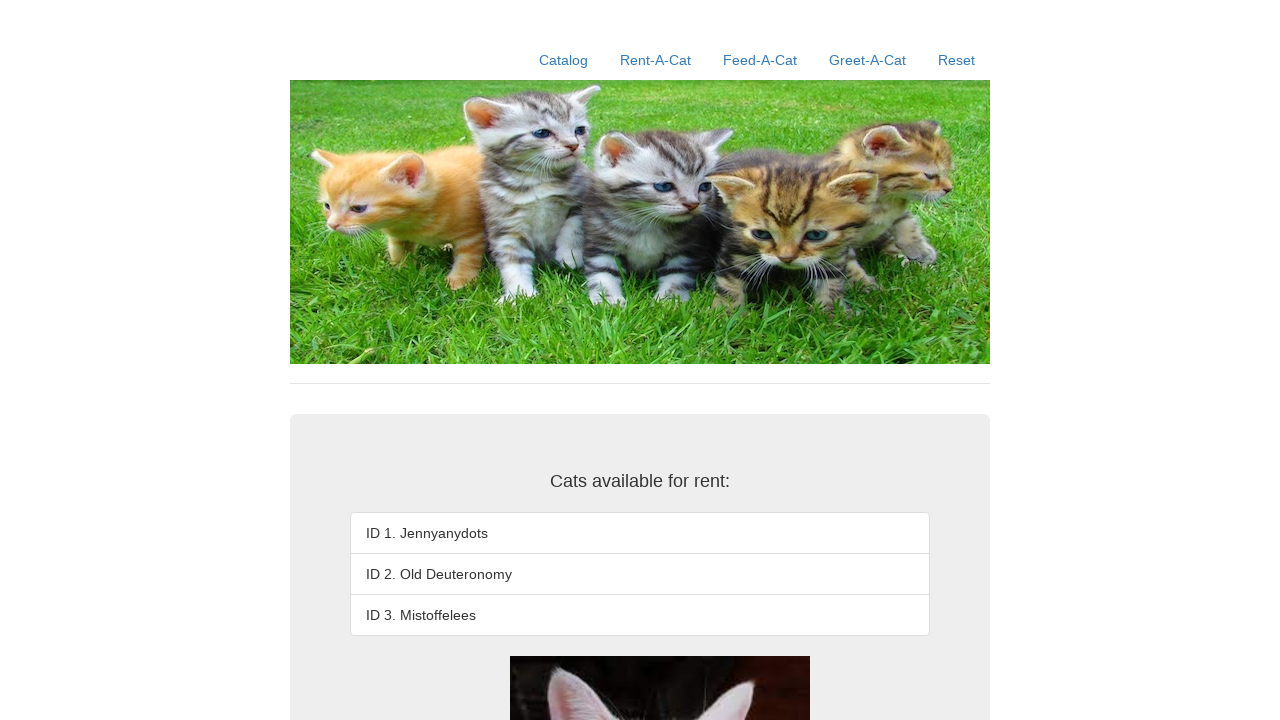

Reset cat state cookies to false
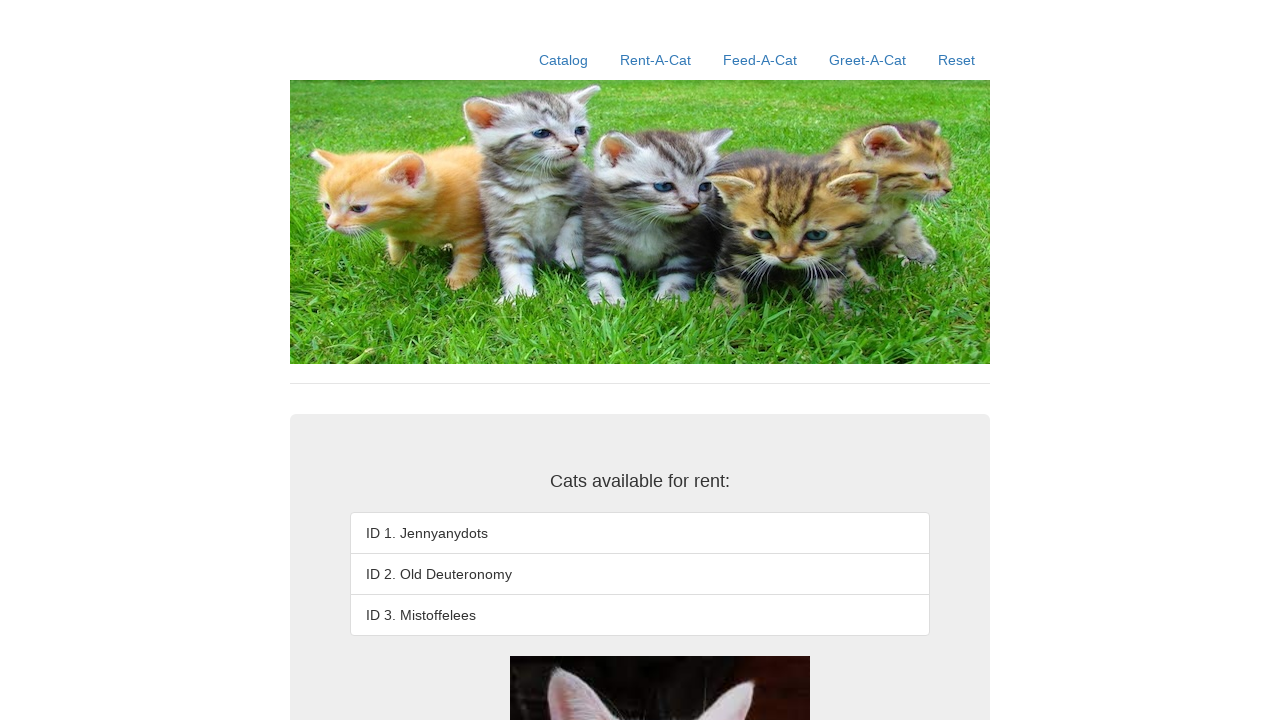

Clicked Catalog link to navigate to catalog listing at (564, 60) on xpath=//a[contains(text(),'Catalog')]
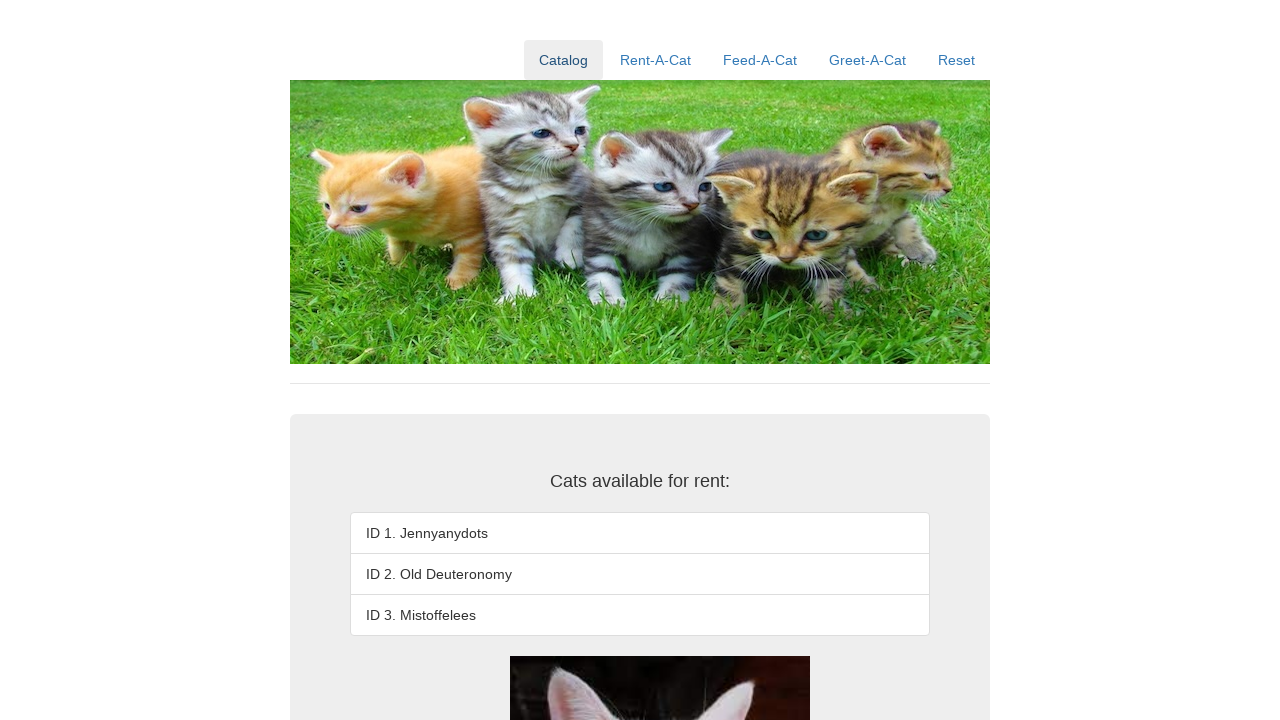

Counted list items: 3 cats found
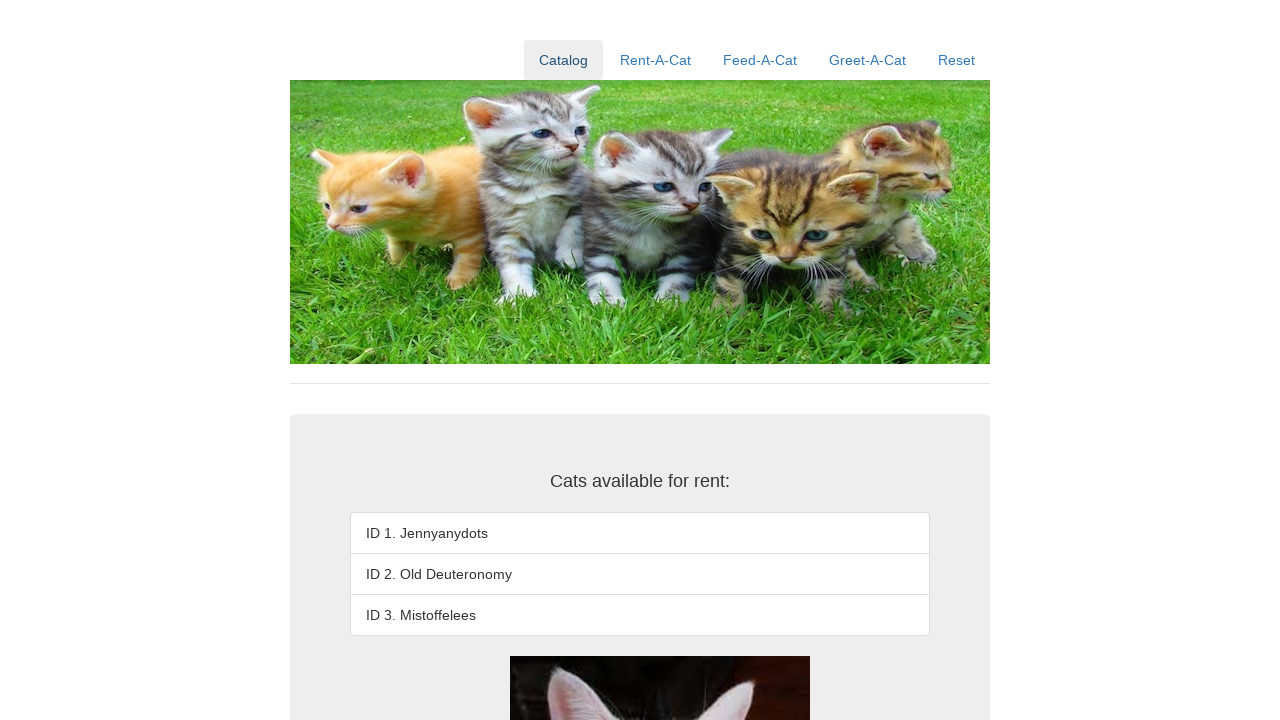

Verified that exactly 3 cats are listed
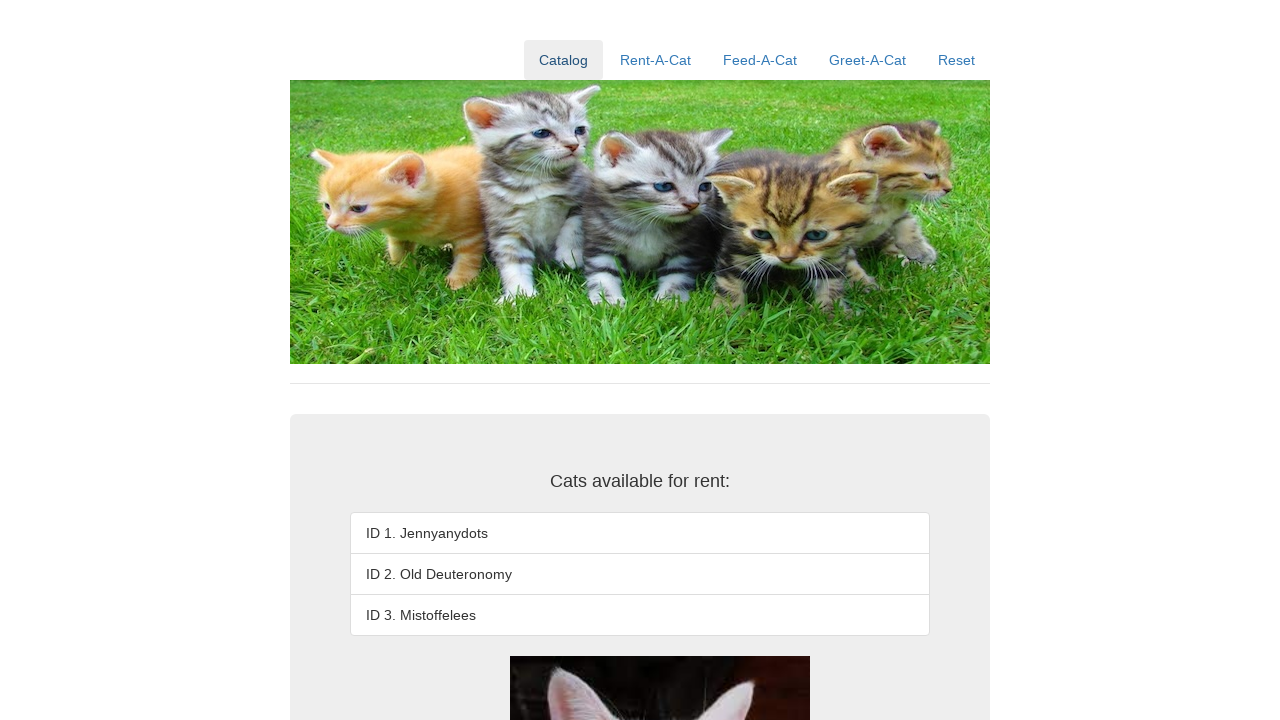

Retrieved third cat listing text: 'ID 3. Mistoffelees'
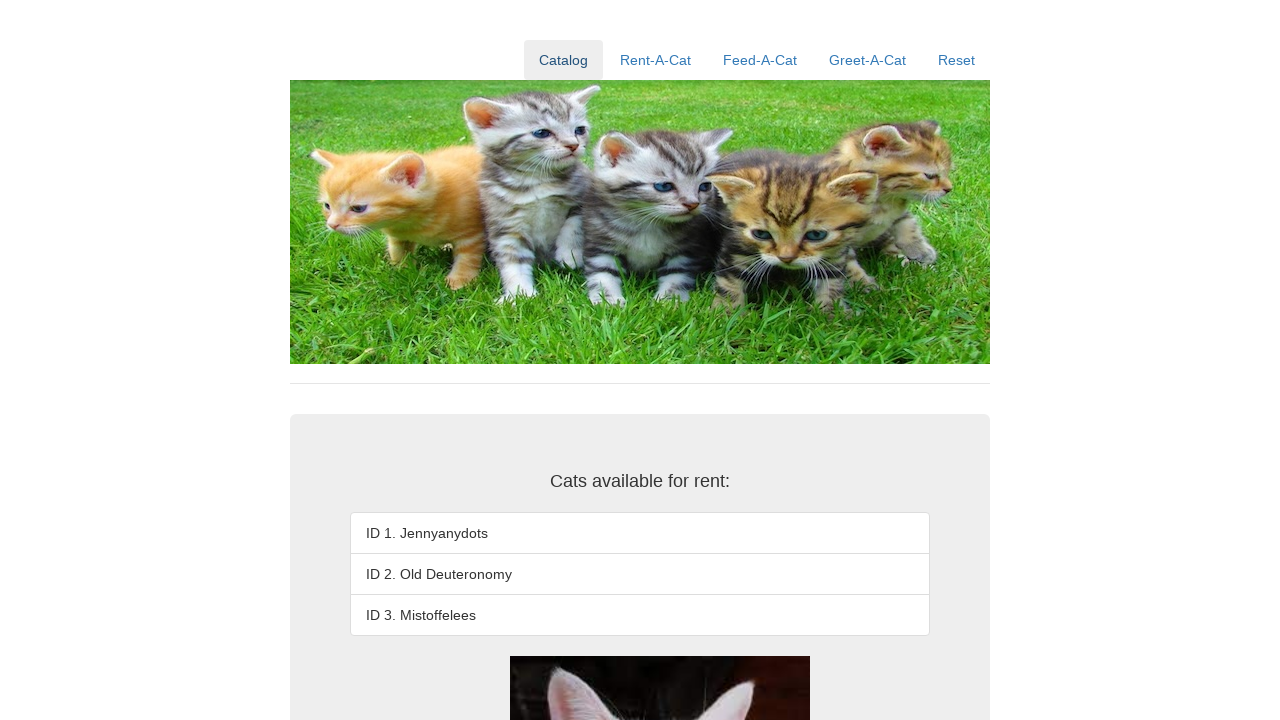

Verified third cat details match expected 'ID 3. Mistoffelees'
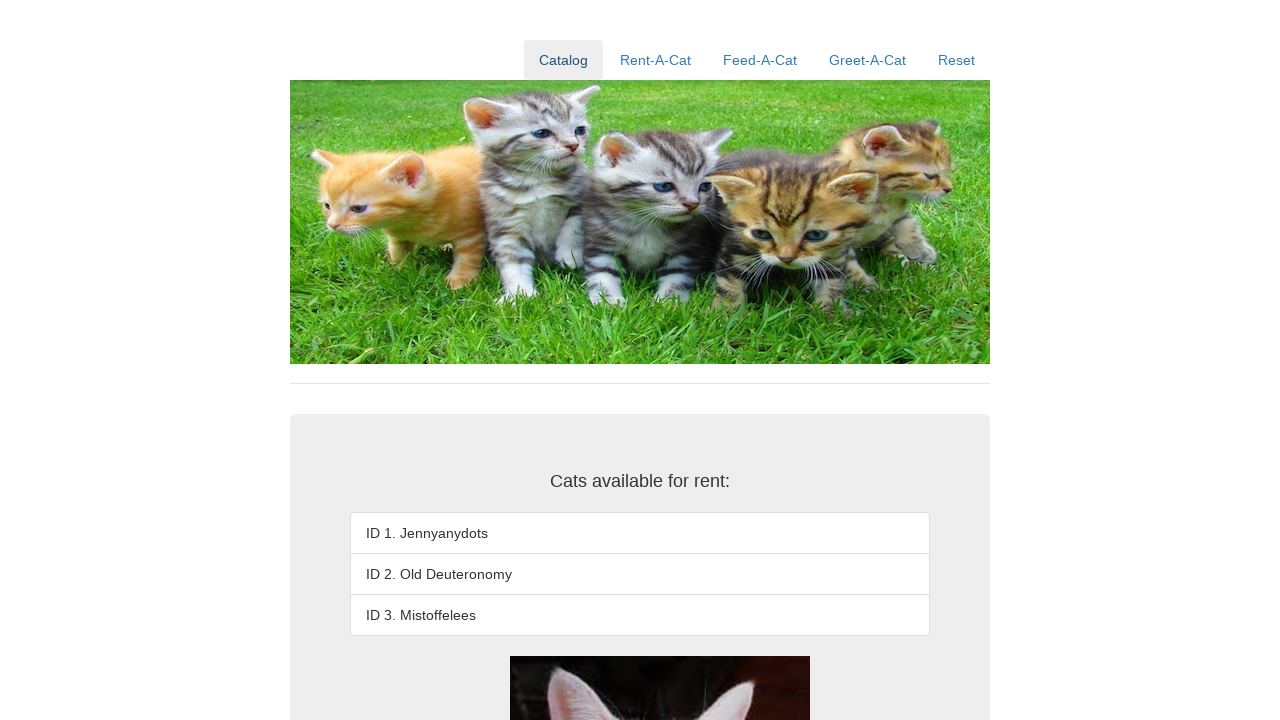

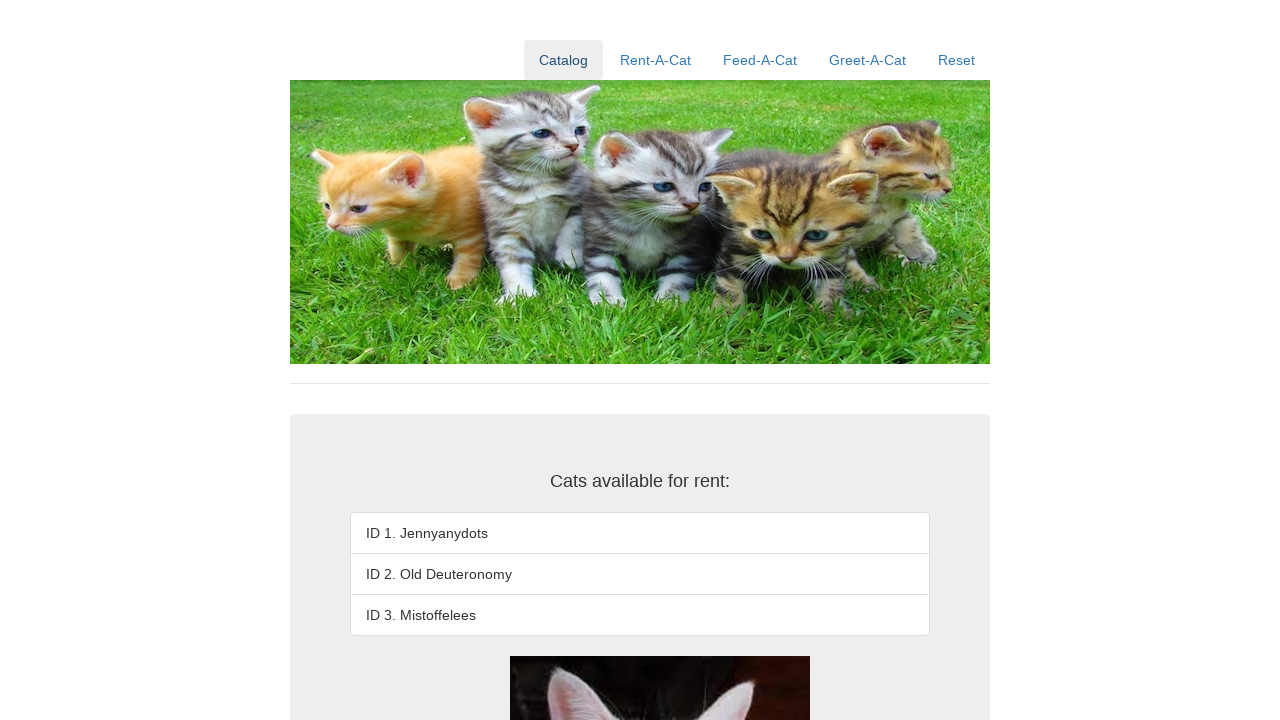